Retrieves an attribute value from an element, calculates a mathematical expression, and fills a form with the result along with checkbox and radio button selections

Starting URL: http://suninjuly.github.io/get_attribute.html

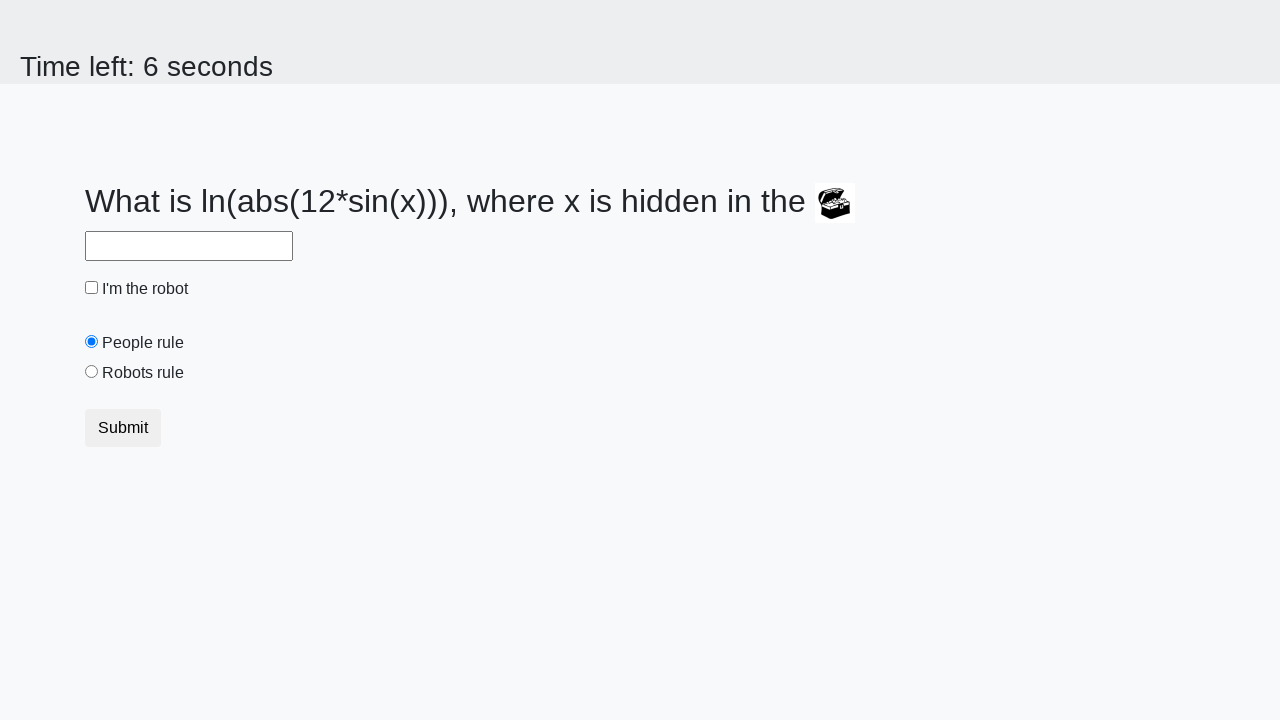

Located treasure element
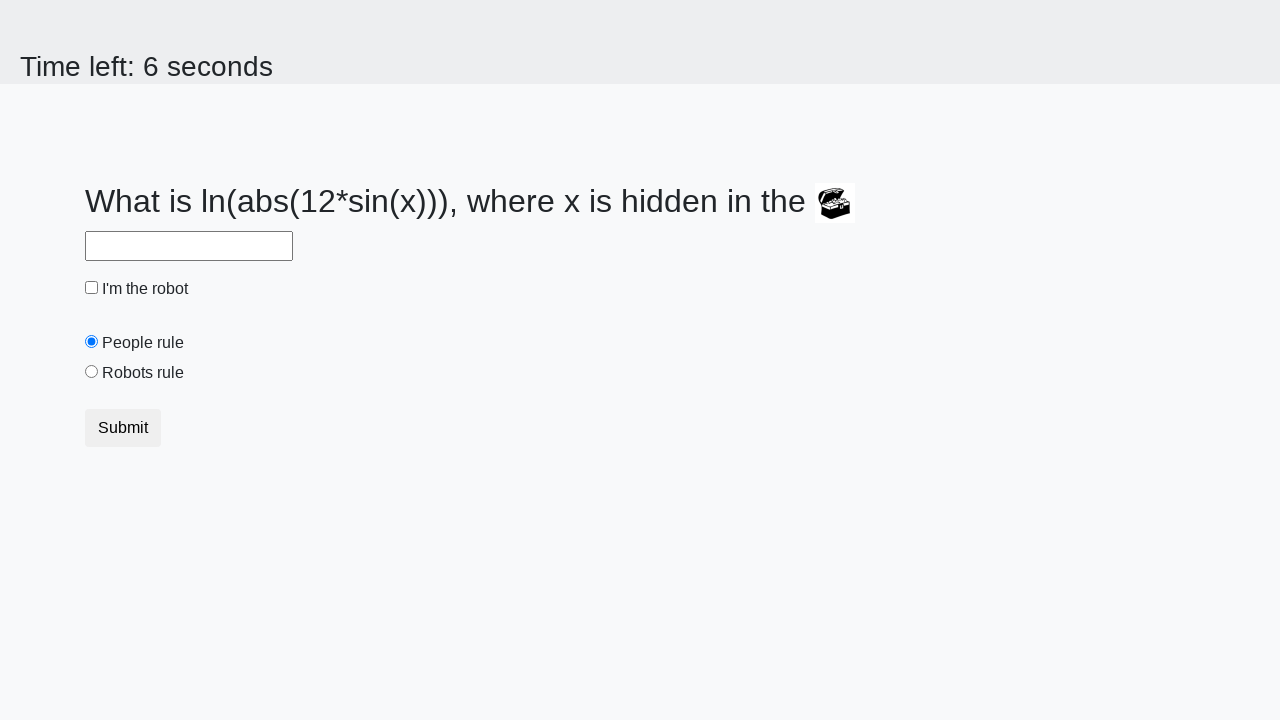

Retrieved valuex attribute from treasure element
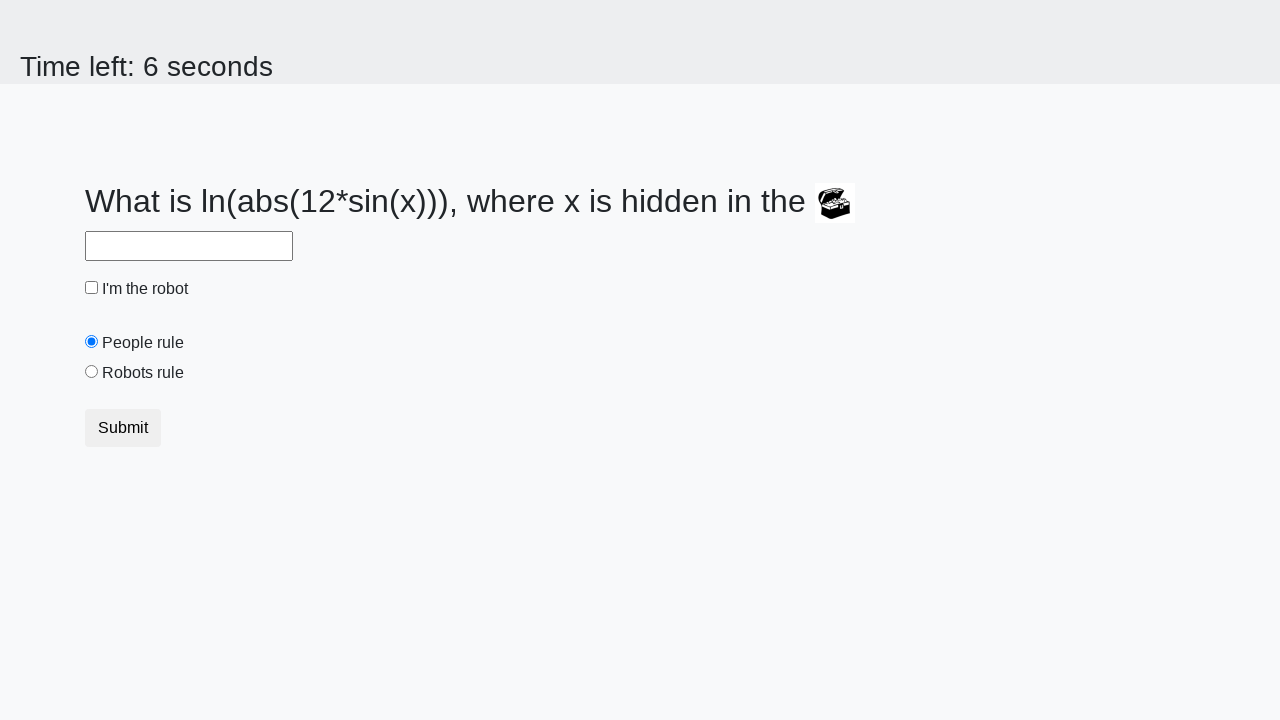

Calculated mathematical expression: log(abs(12*sin(x)))
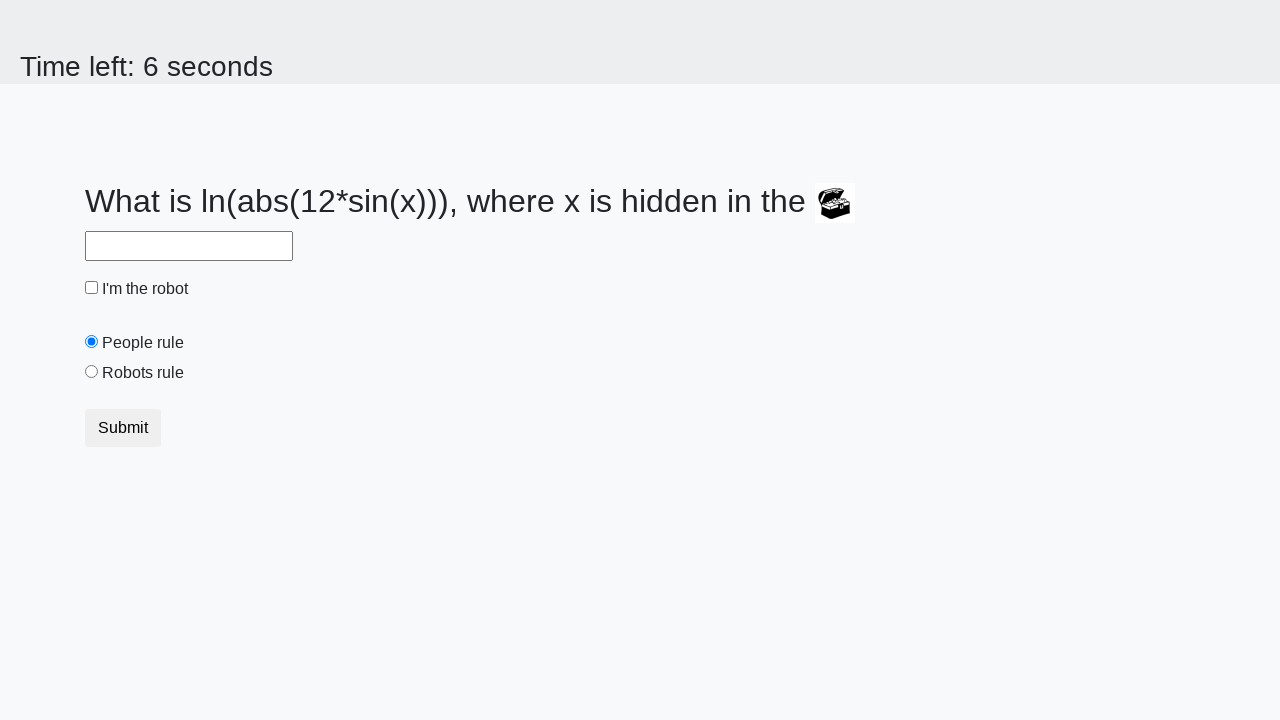

Filled answer field with calculated result on #answer
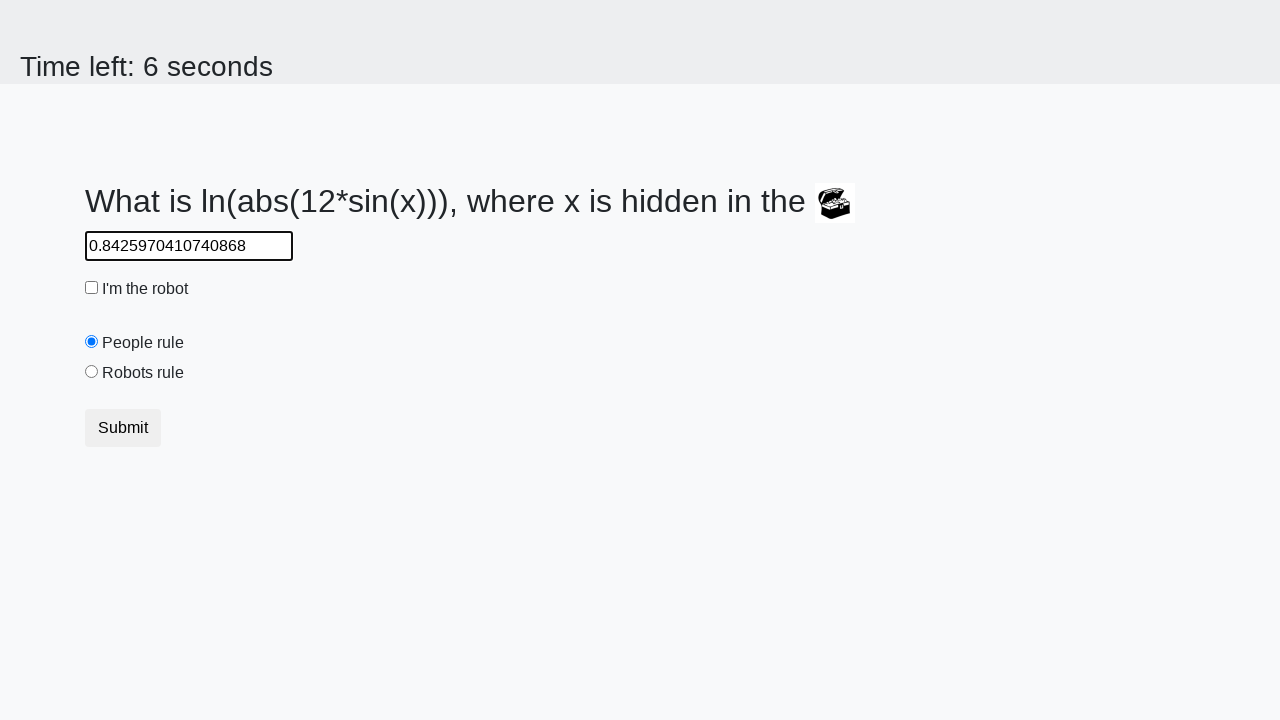

Clicked robot checkbox at (92, 288) on #robotCheckbox
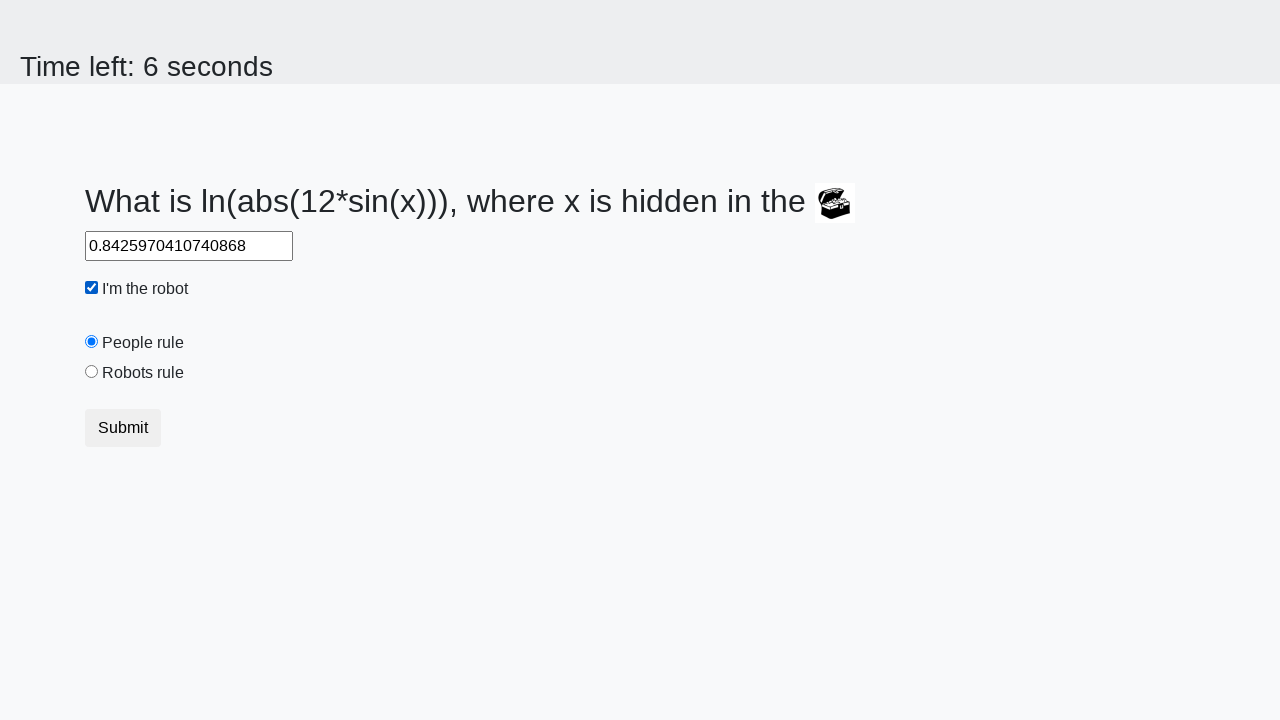

Selected robots rule radio button at (92, 372) on #robotsRule
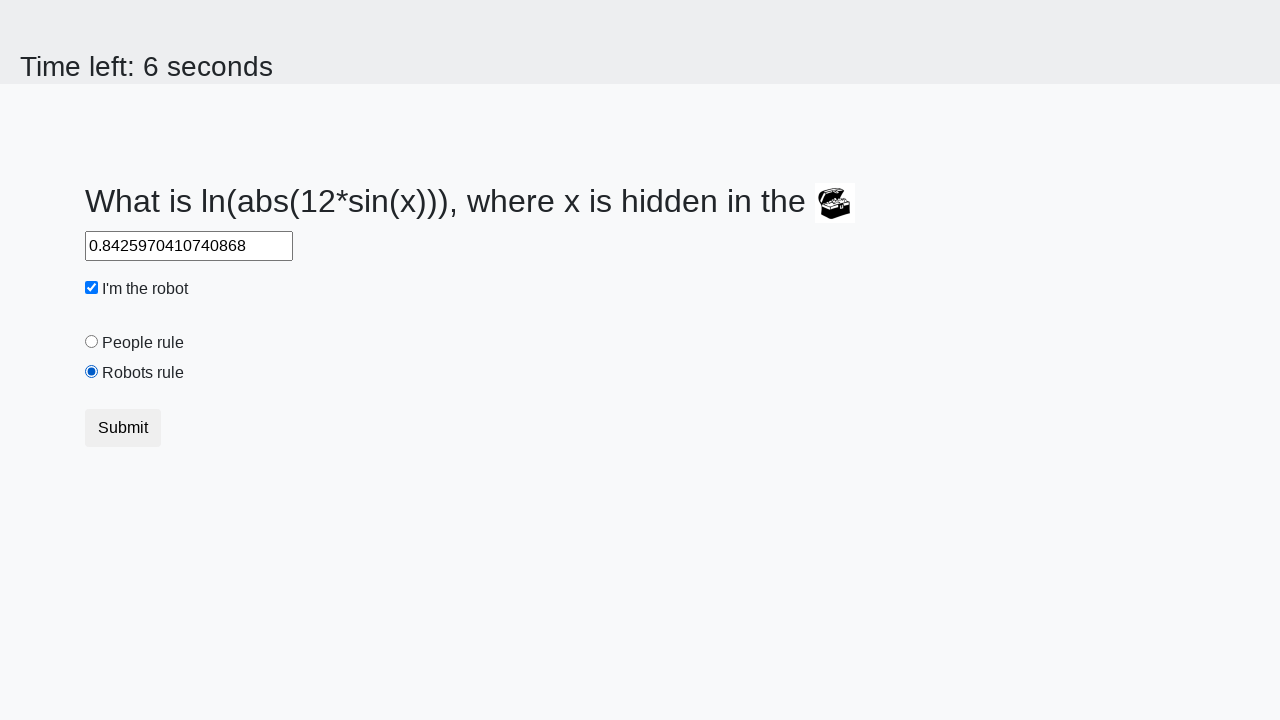

Submitted the form at (123, 428) on [type="submit"]
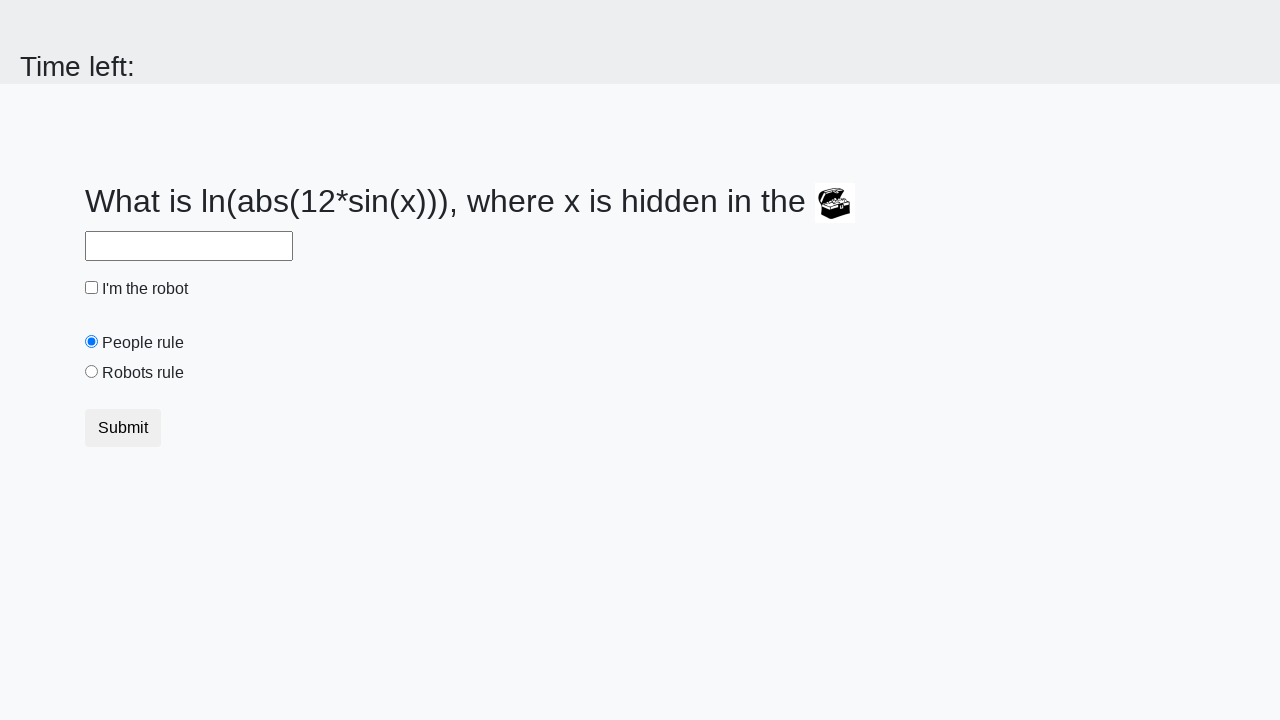

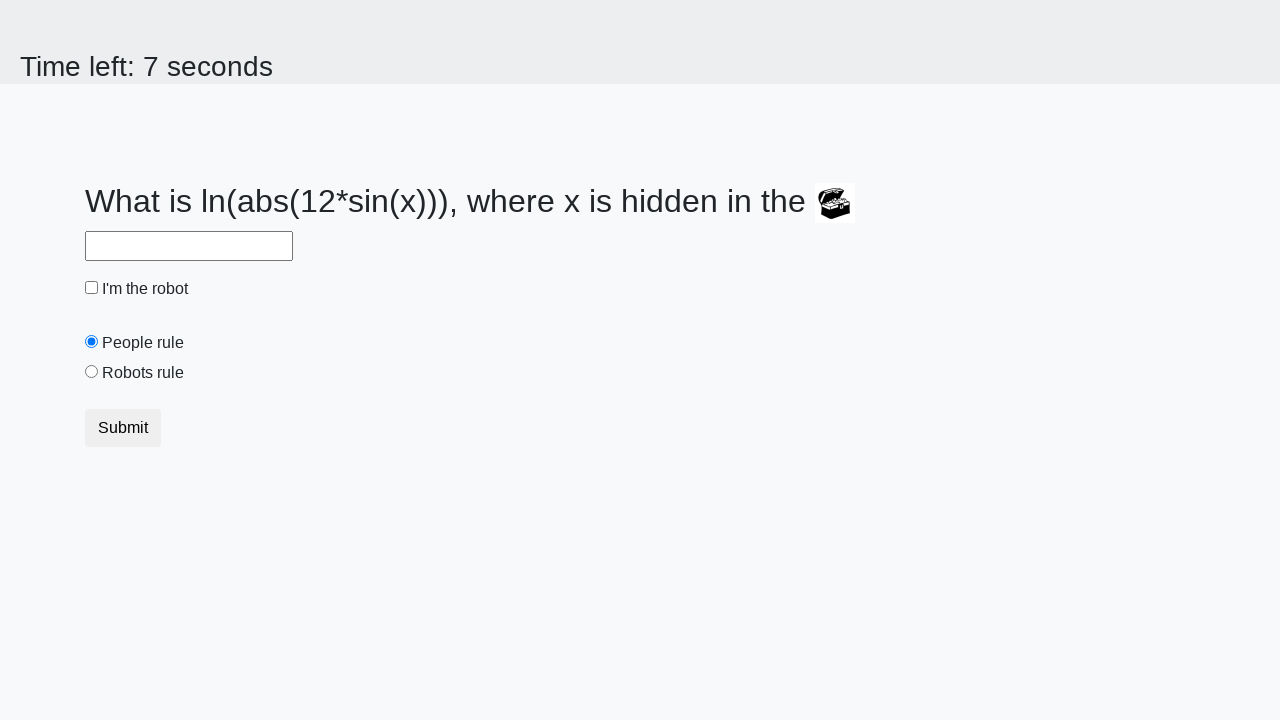